Tests successful registration by filling only the required fields: first name, last name, and email

Starting URL: https://suninjuly.github.io/registration1.html

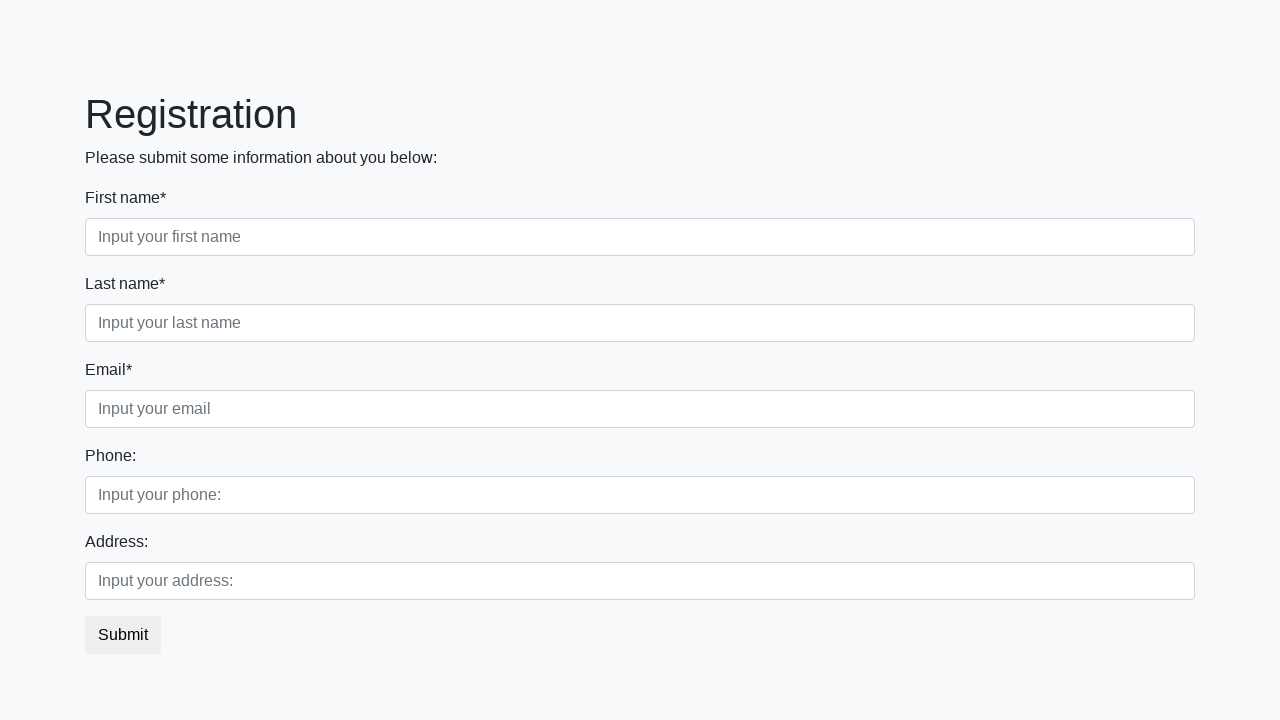

Filled first name field with 'Sarah' on input[placeholder='Input your first name']
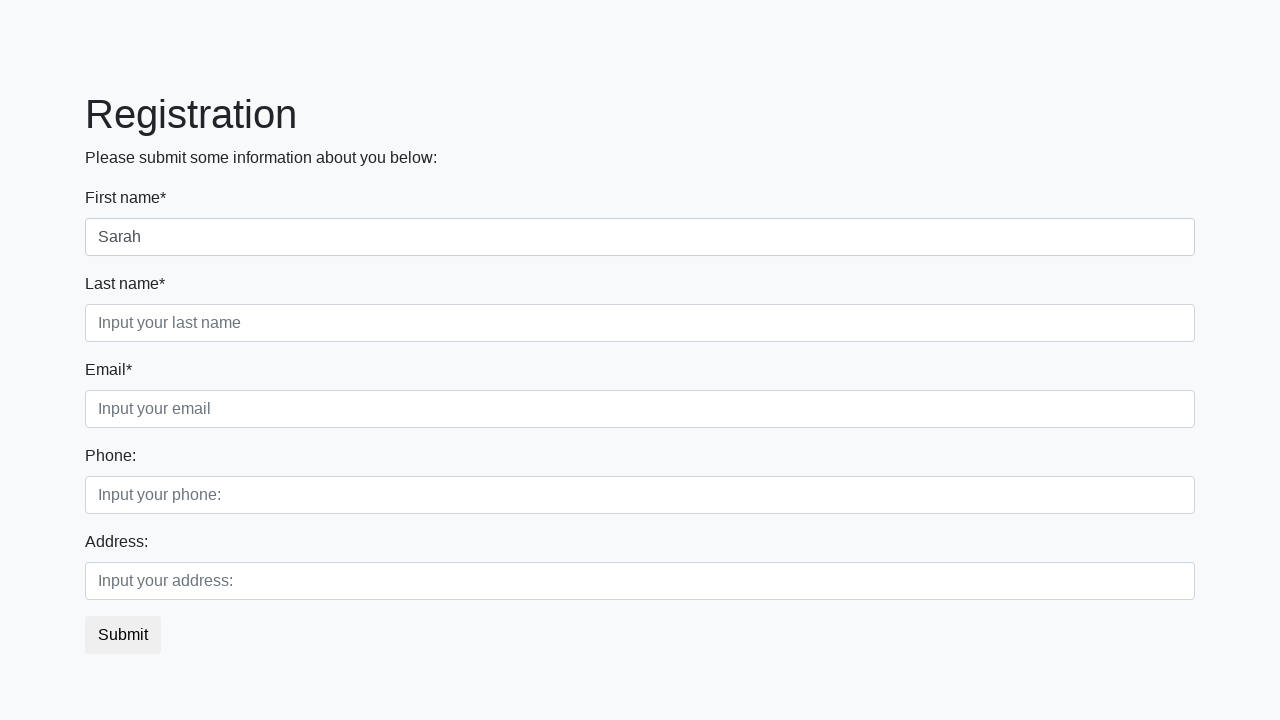

Filled last name field with 'Johnson' on input[placeholder='Input your last name']
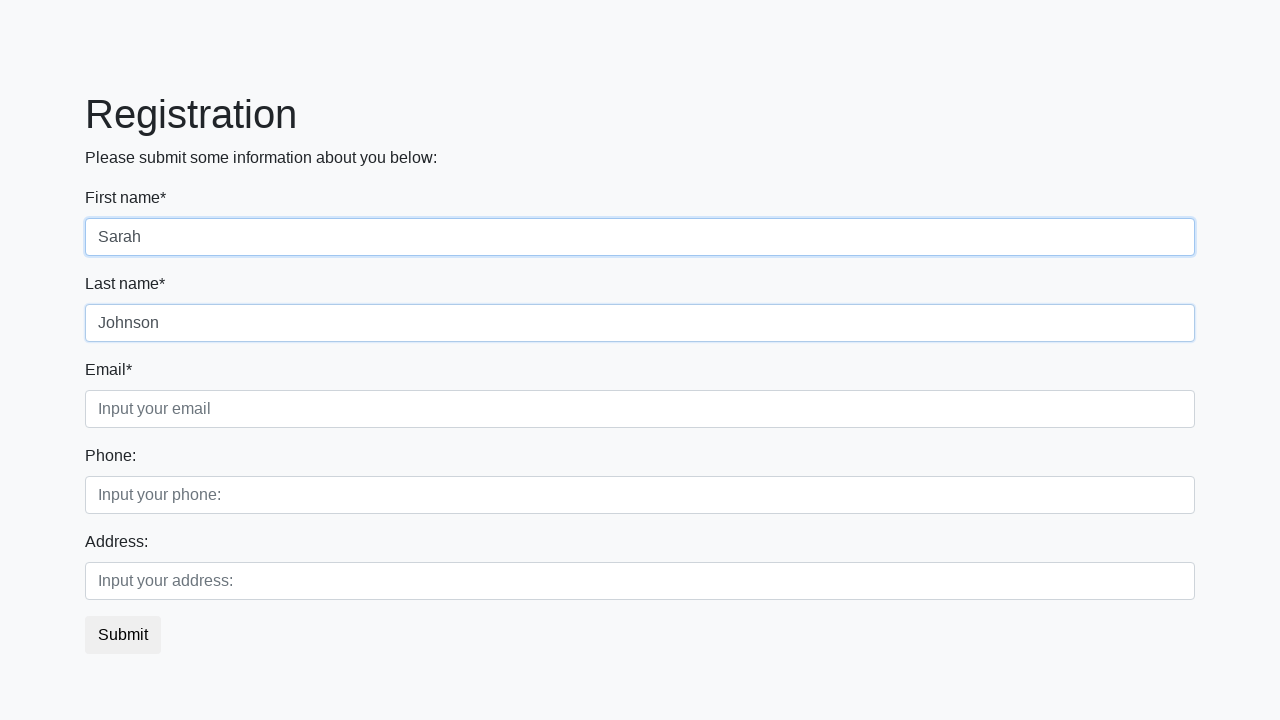

Filled email field with 'sarah.j@example.com' on input[placeholder='Input your email']
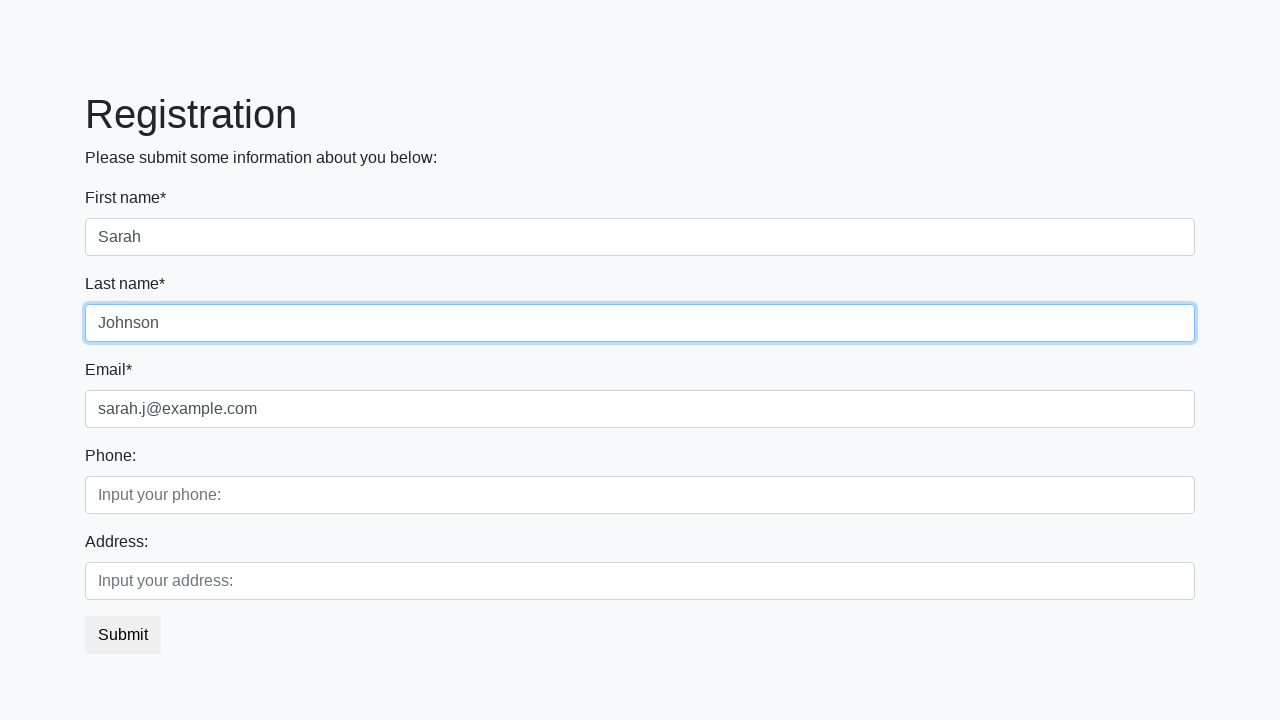

Clicked submit button to complete registration at (123, 635) on [type='submit']
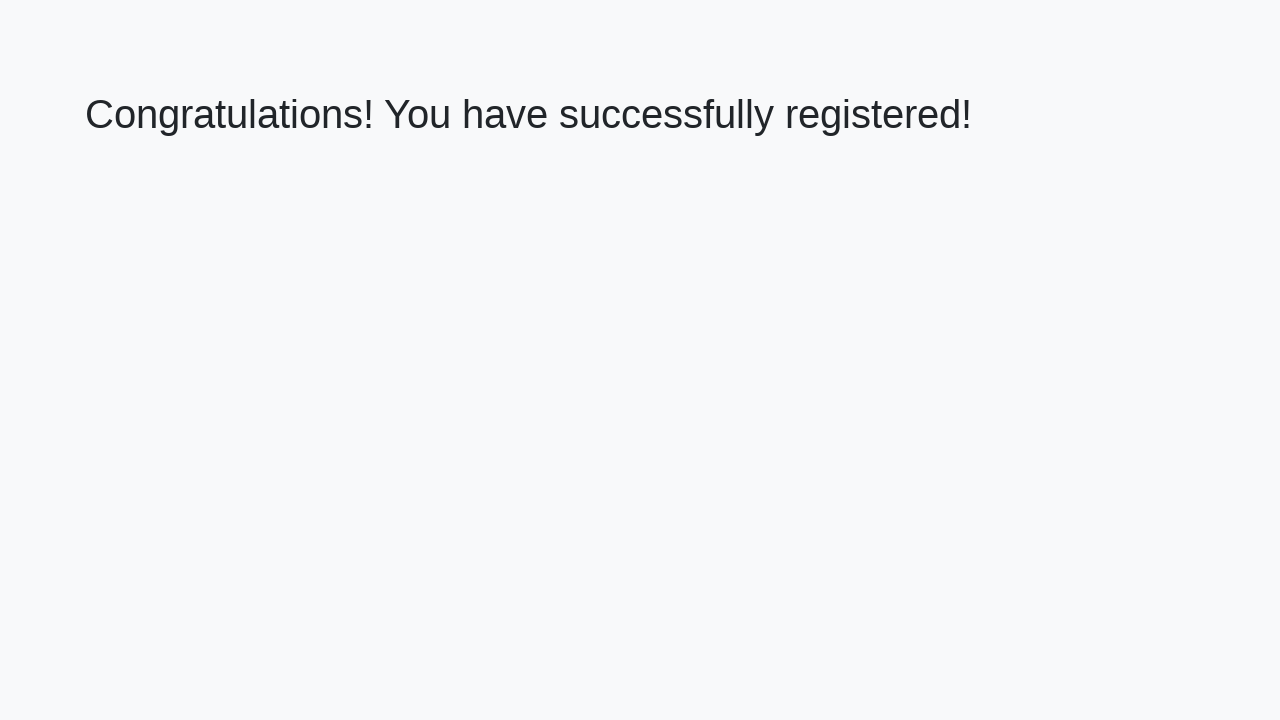

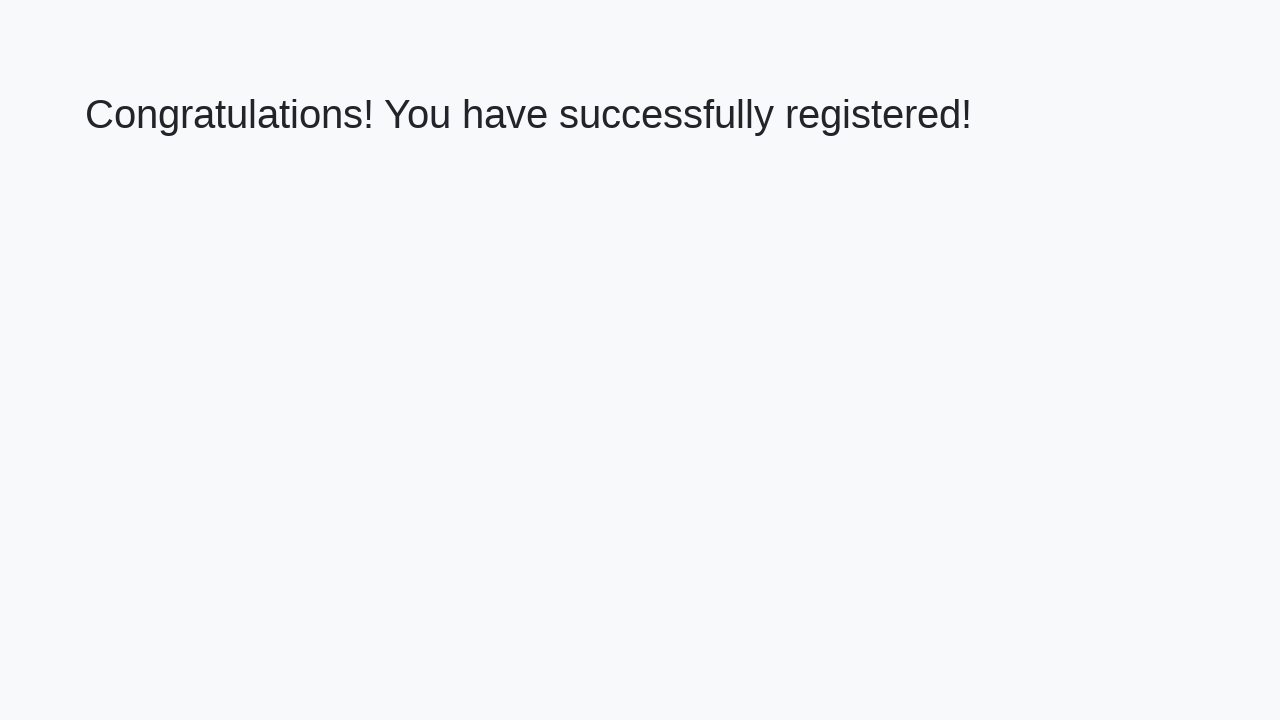